Verifies that the login button is initially disabled when no credentials are entered

Starting URL: https://horadoqa.github.io/testes-login/login/

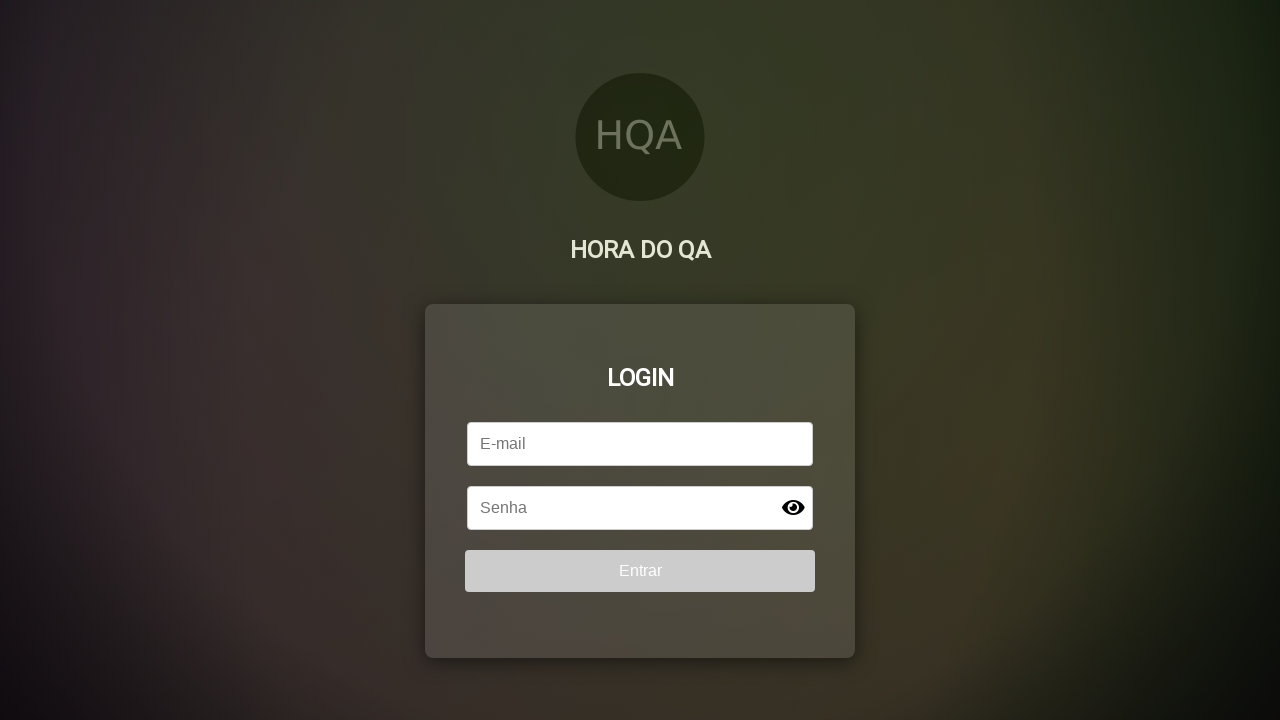

Navigated to login page
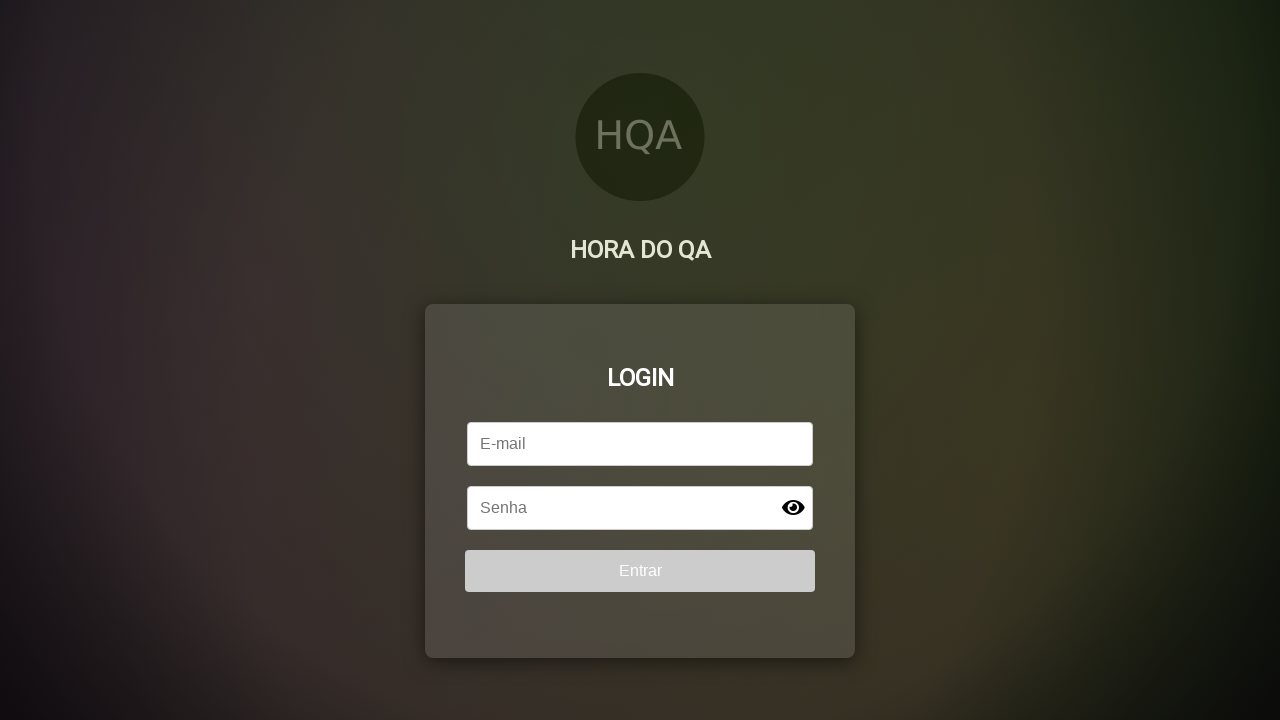

Located login button element
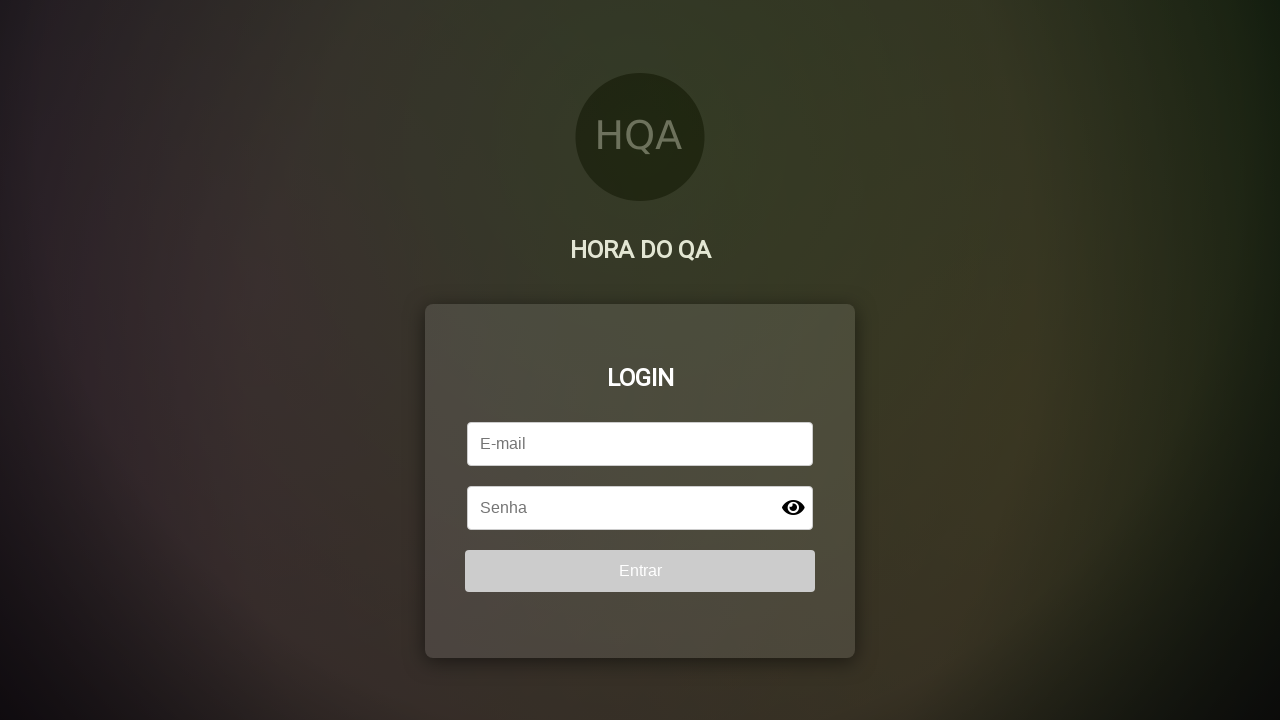

Checked if login button is disabled
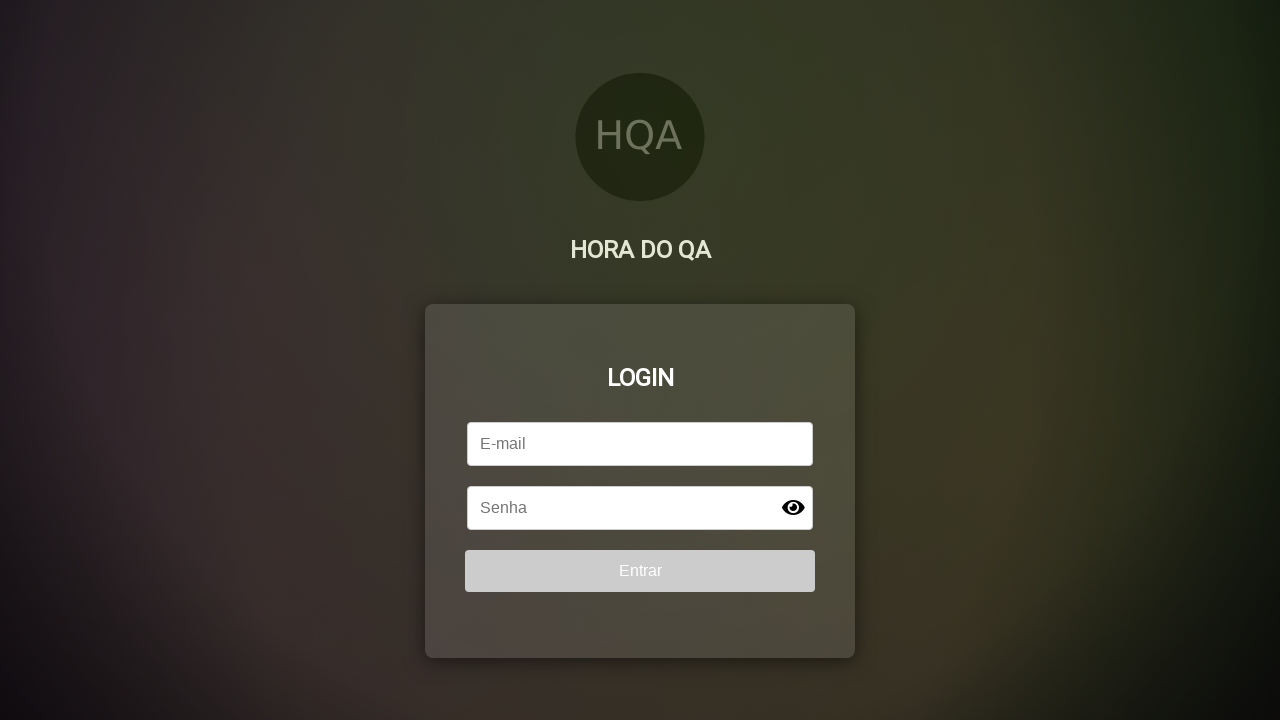

Verified that login button is disabled when no credentials are entered
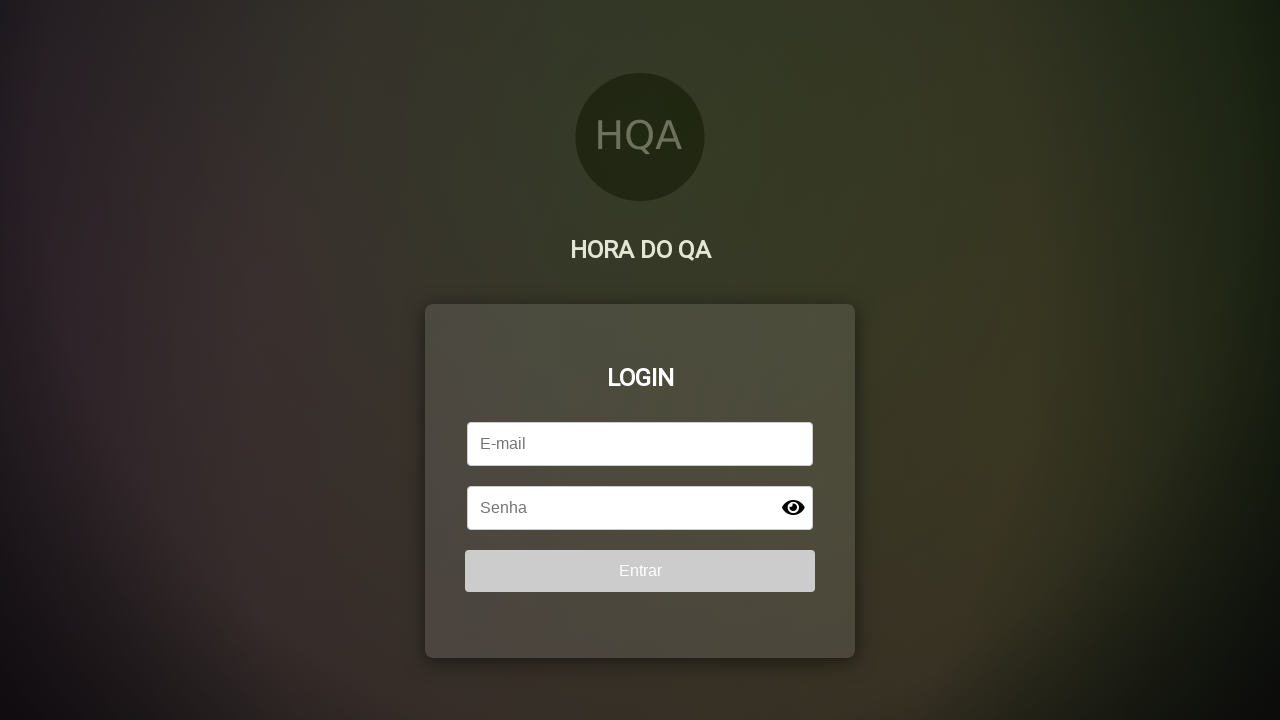

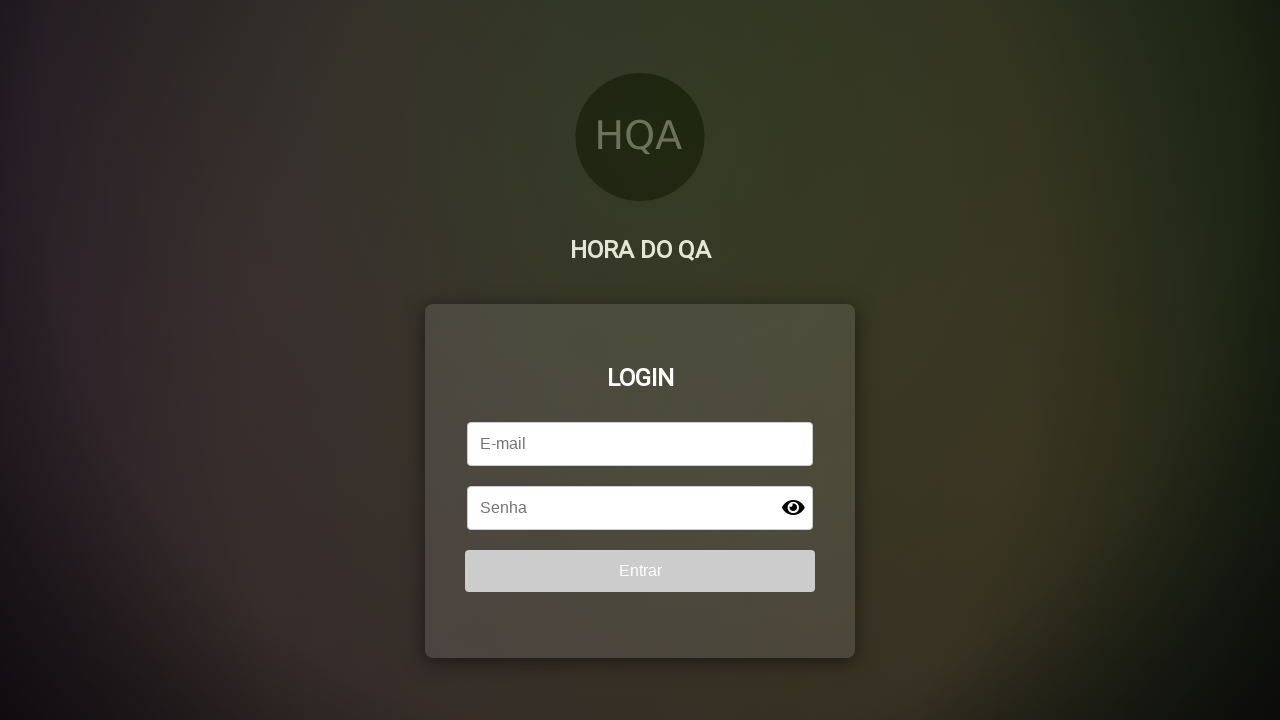